Tests the "More about service" link by clicking it and verifying navigation to the payment information page.

Starting URL: https://www.mts.by/

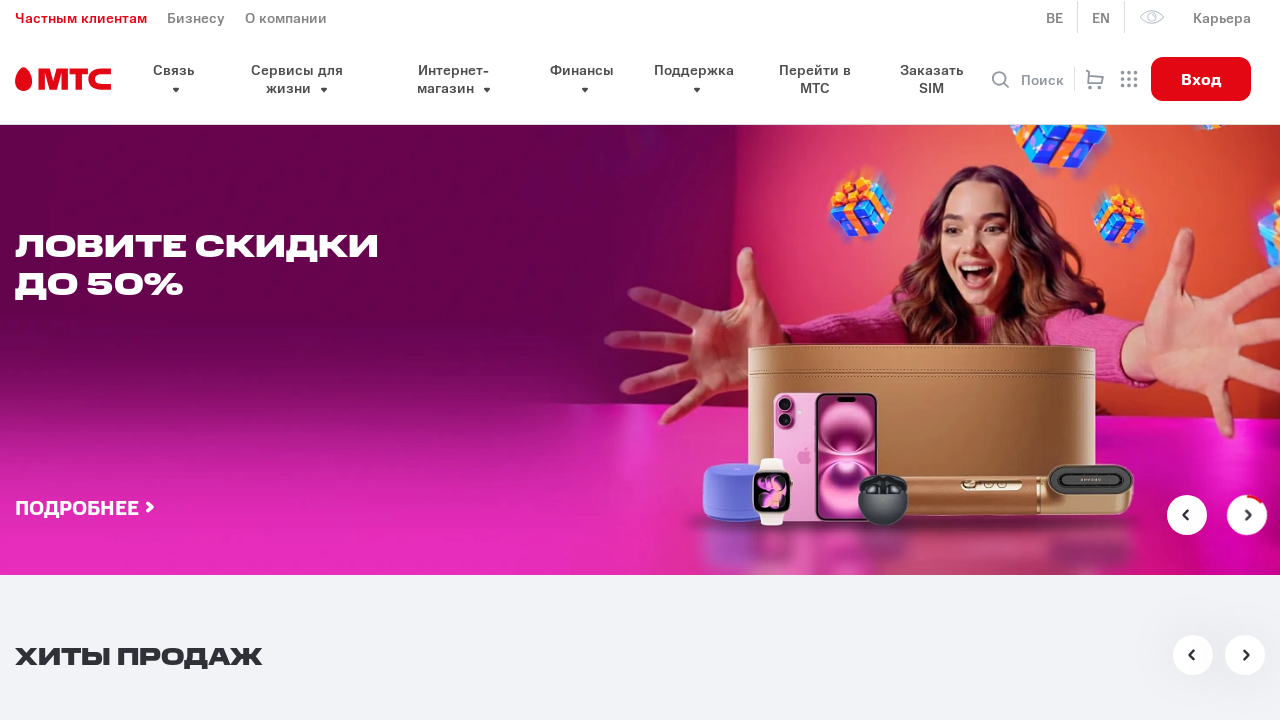

Cookie consent banner not found or already closed on #cookie-agree
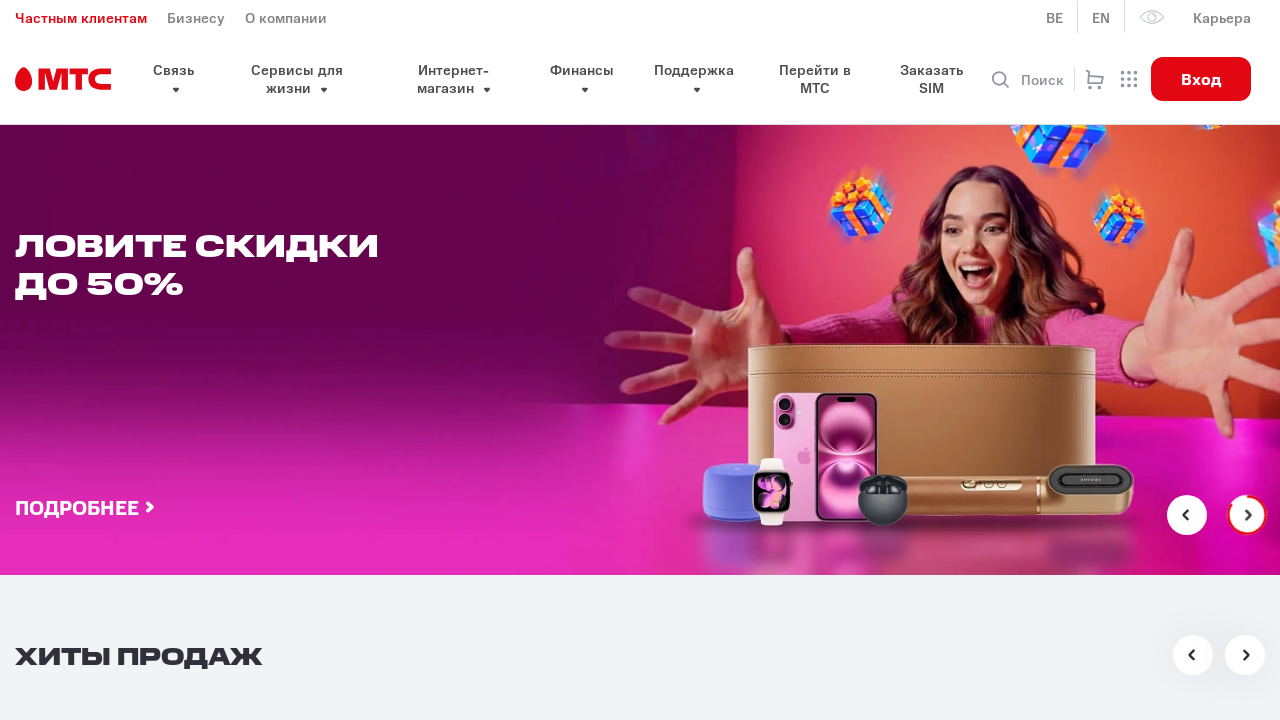

Clicked 'More about service' link at (190, 361) on xpath=//*[@class='pay__wrapper']//a[text()='Подробнее о сервисе']
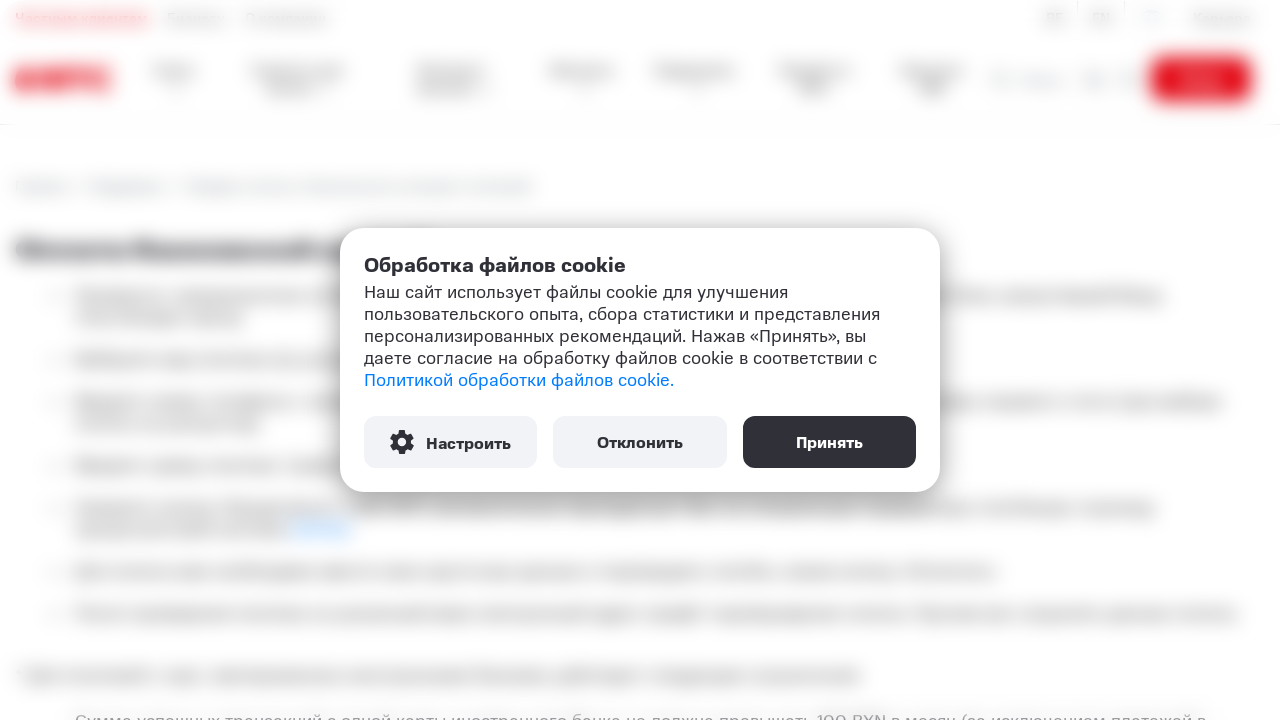

Page loaded after navigation
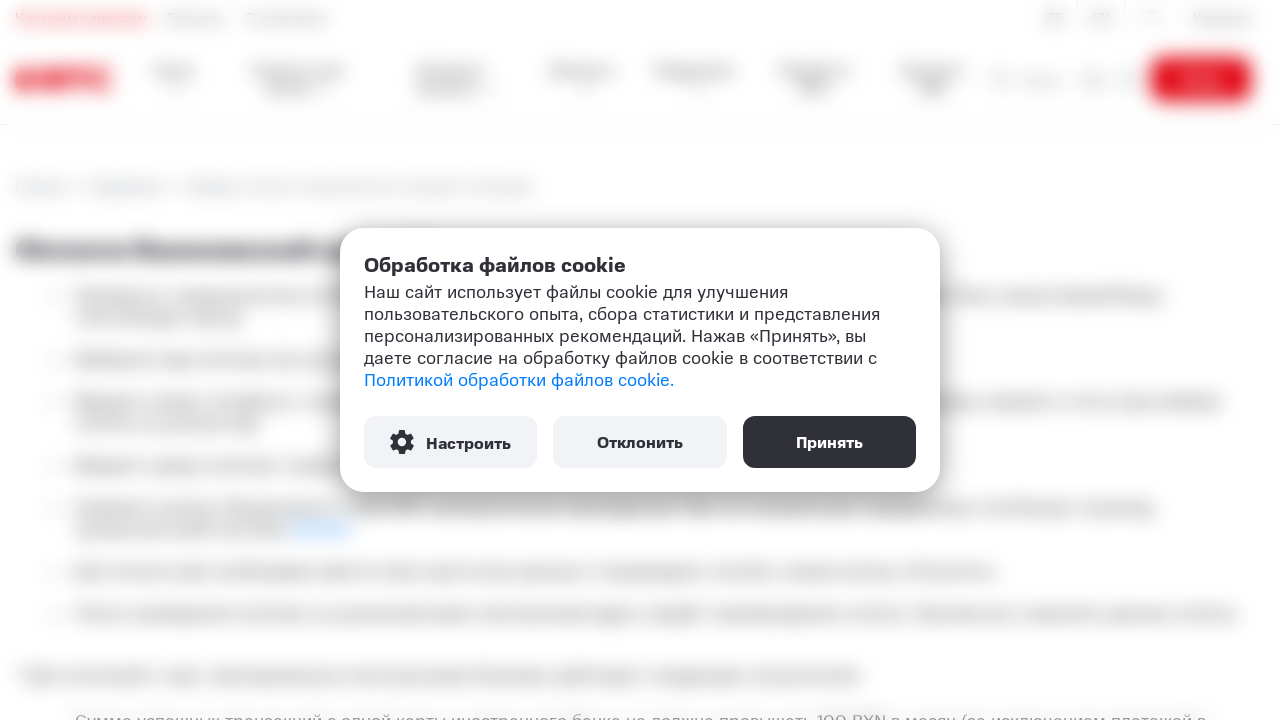

Verified navigation to payment information page: https://www.mts.by/help/poryadok-oplaty-i-bezopasnost-internet-platezhey/
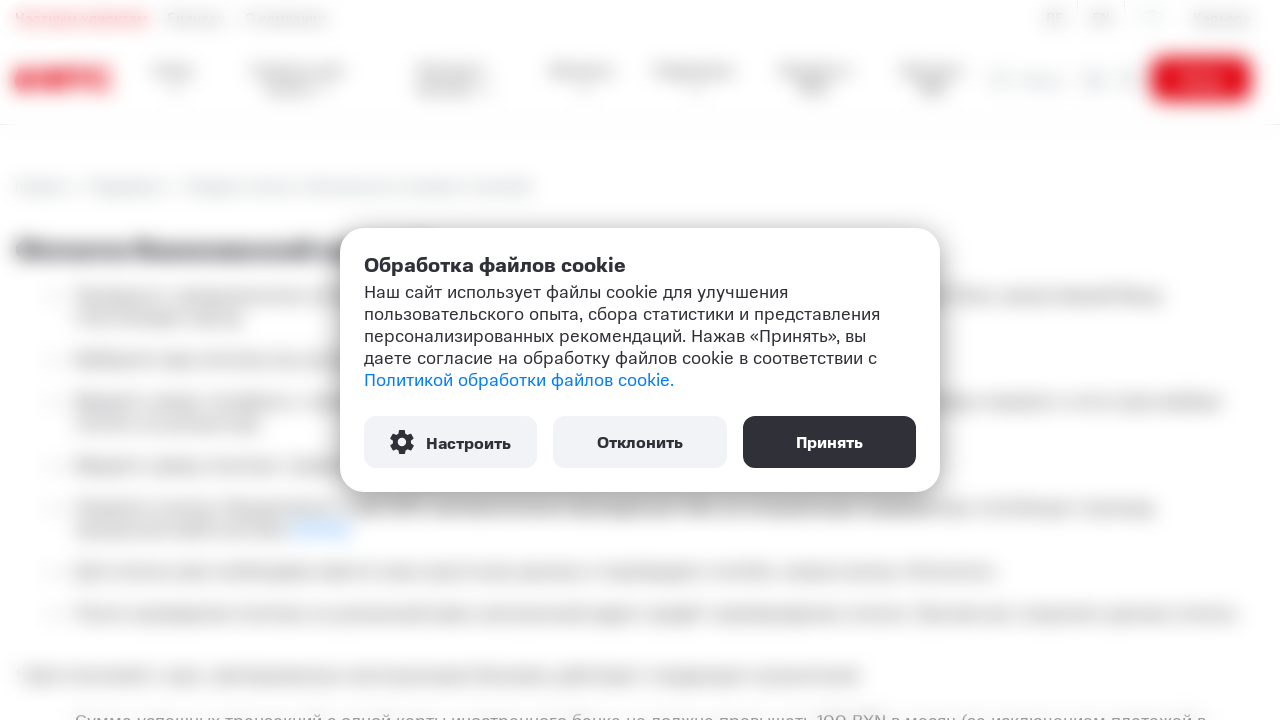

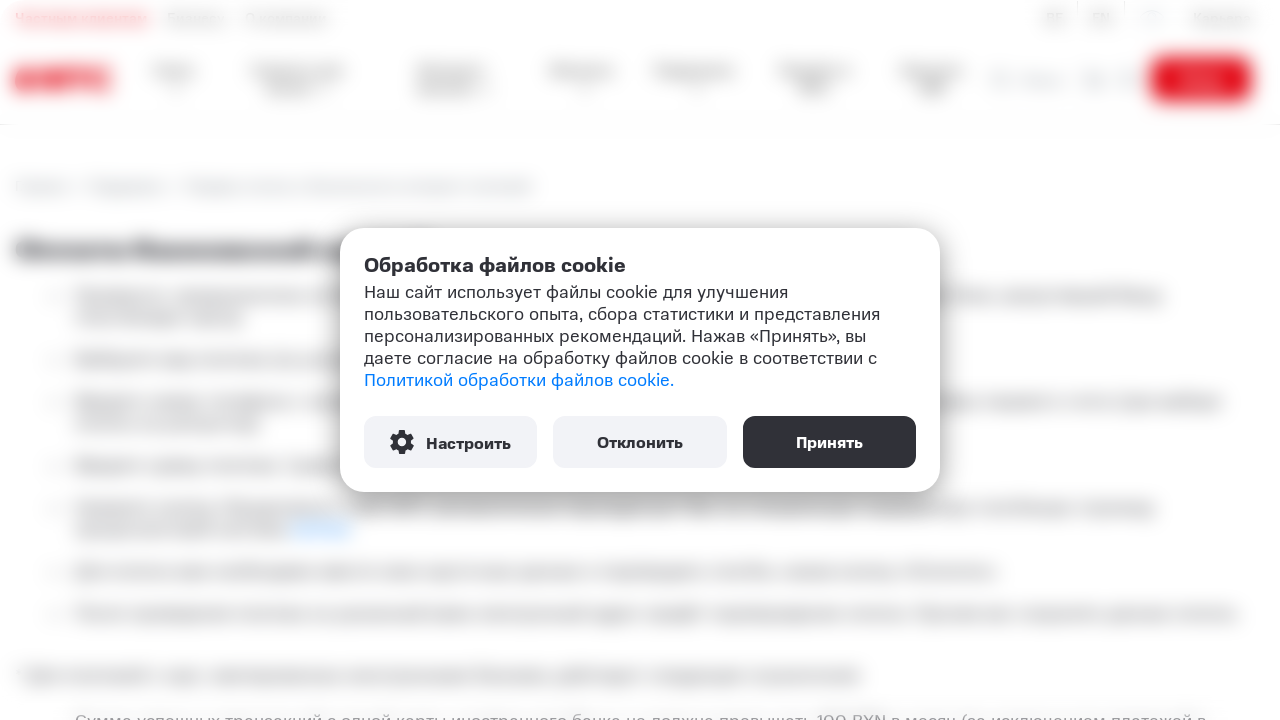